Tests browser stealth configuration by visiting bot detection sites and checking if the webdriver property is detected. Visits multiple bot detection test pages to verify stealth settings are working.

Starting URL: https://bot.sannysoft.com/

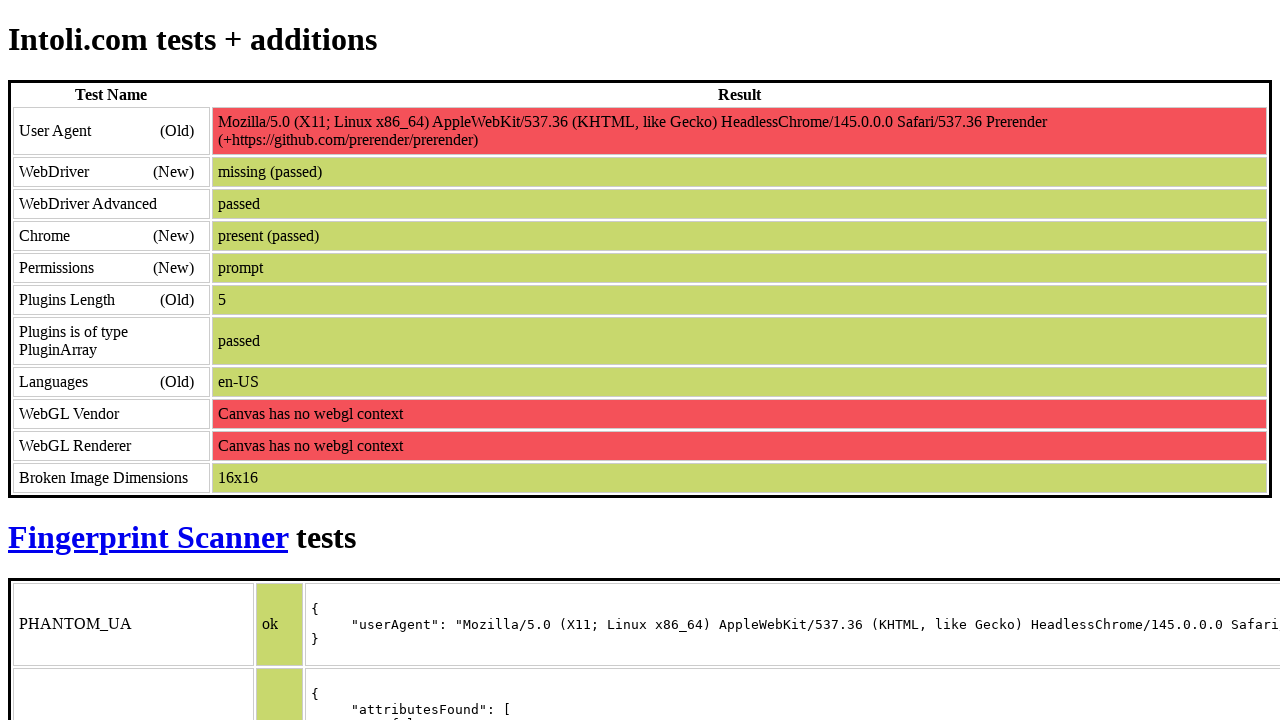

Added stealth script to hide webdriver property
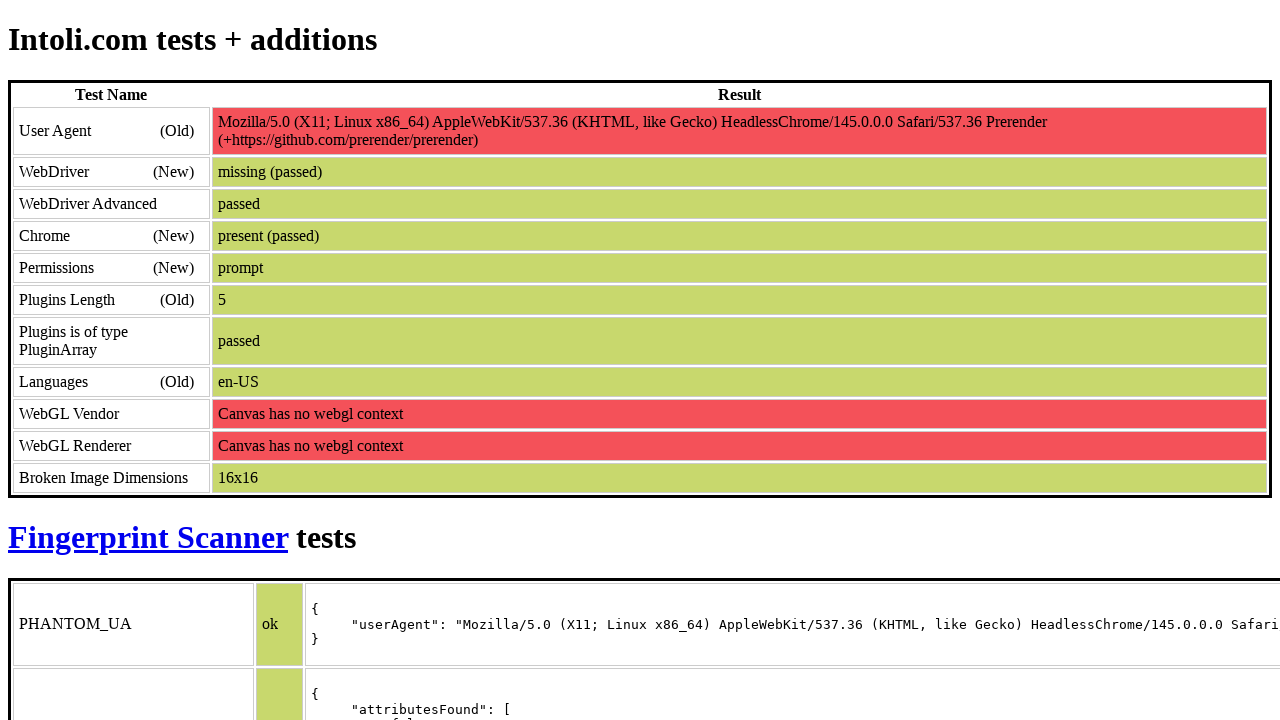

bot.sannysoft.com page loaded (domcontentloaded)
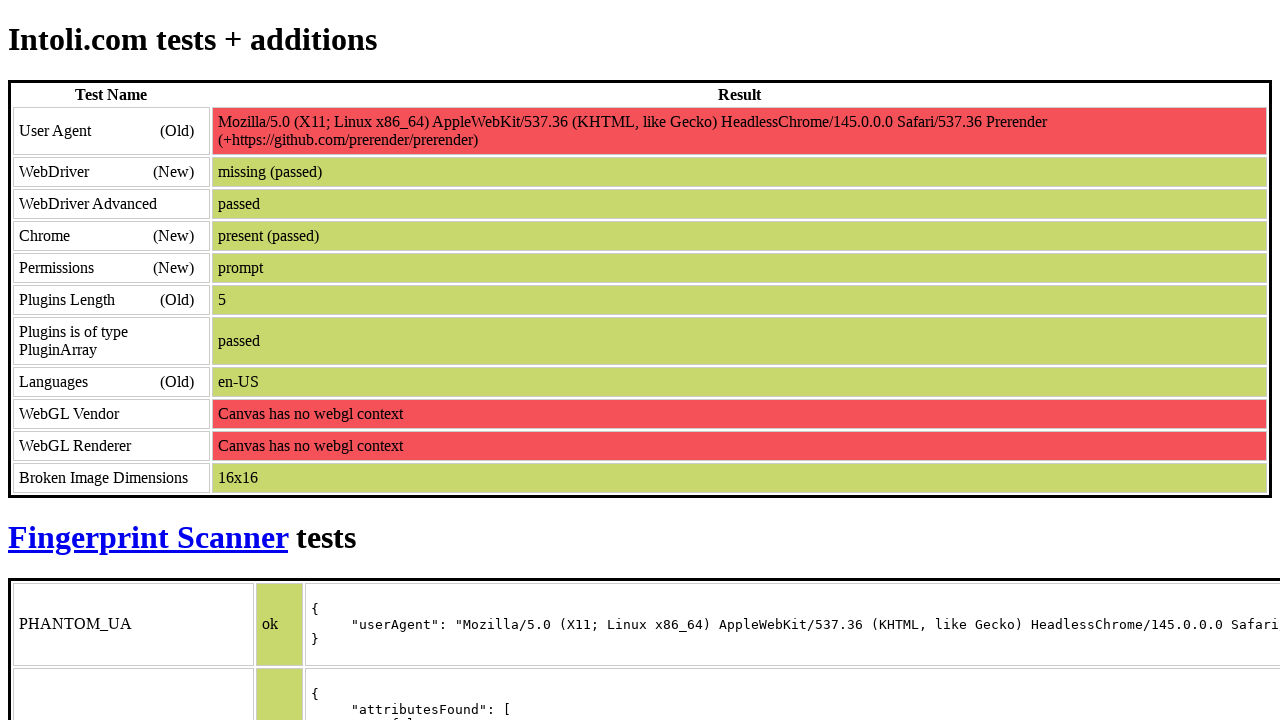

Navigated to arh.antoinevastel.com bot detection site
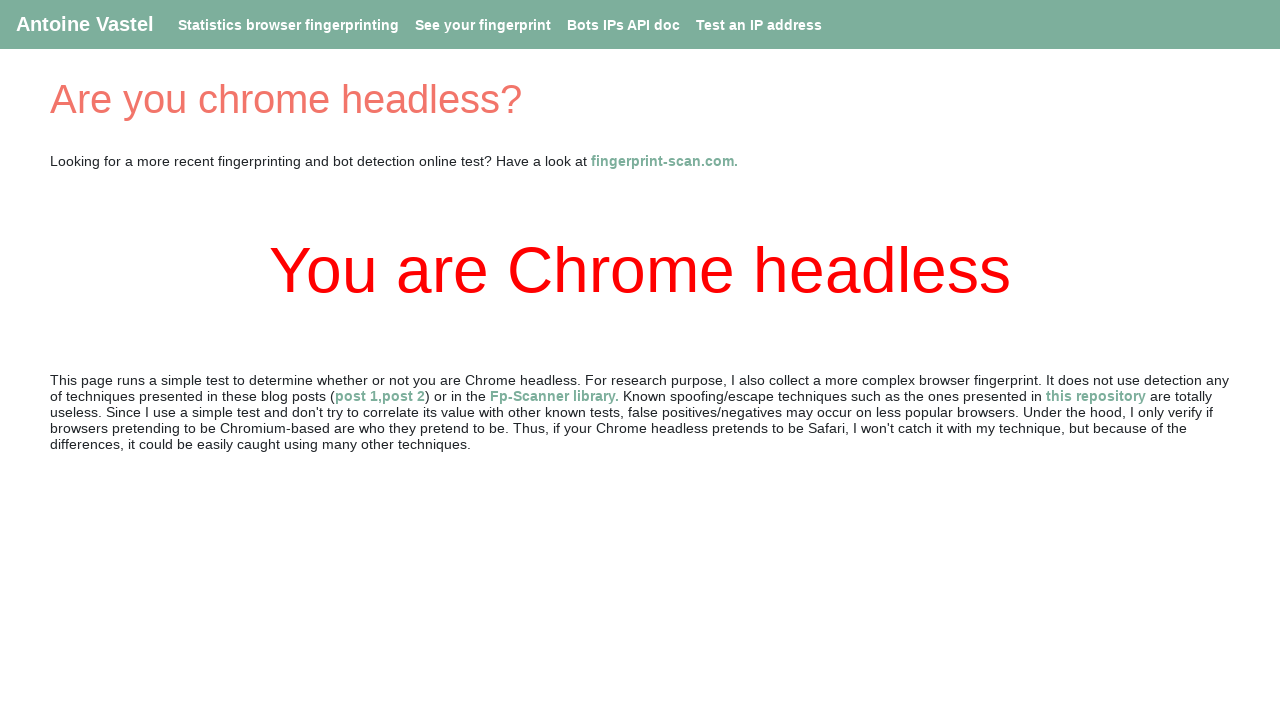

areyouheadless page loaded (domcontentloaded)
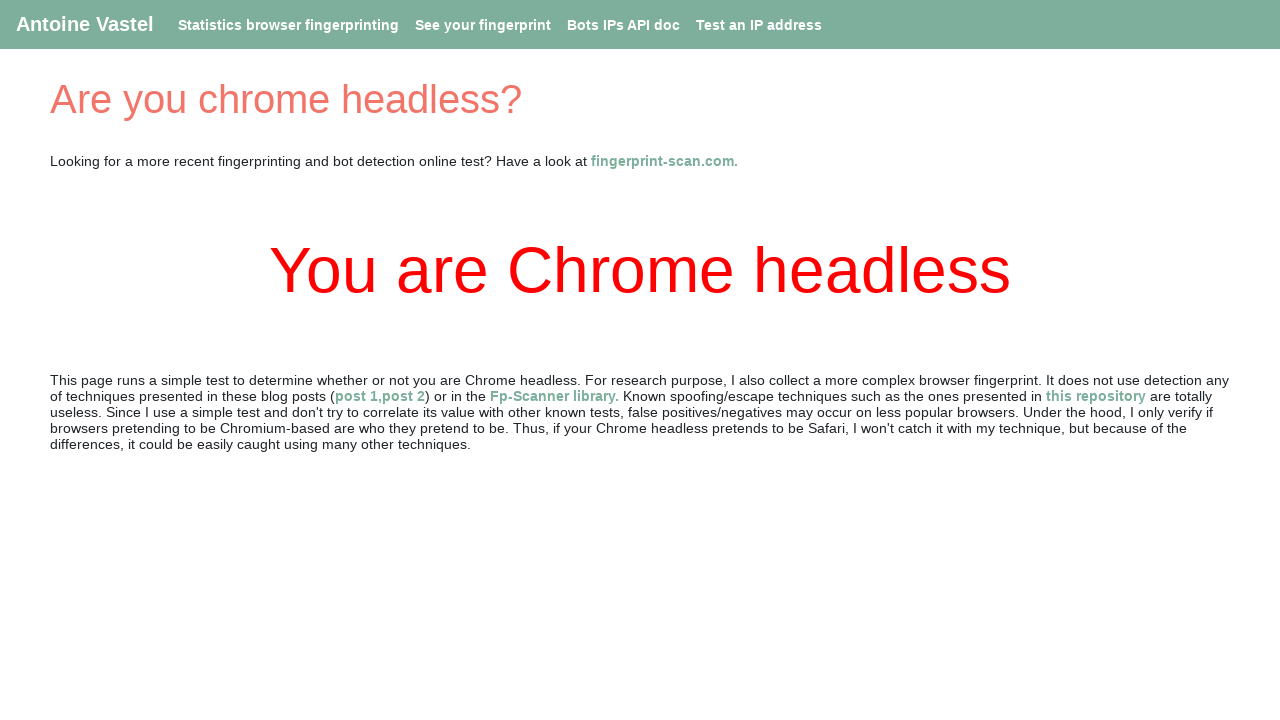

Navigated to intoli.com headless browser test page
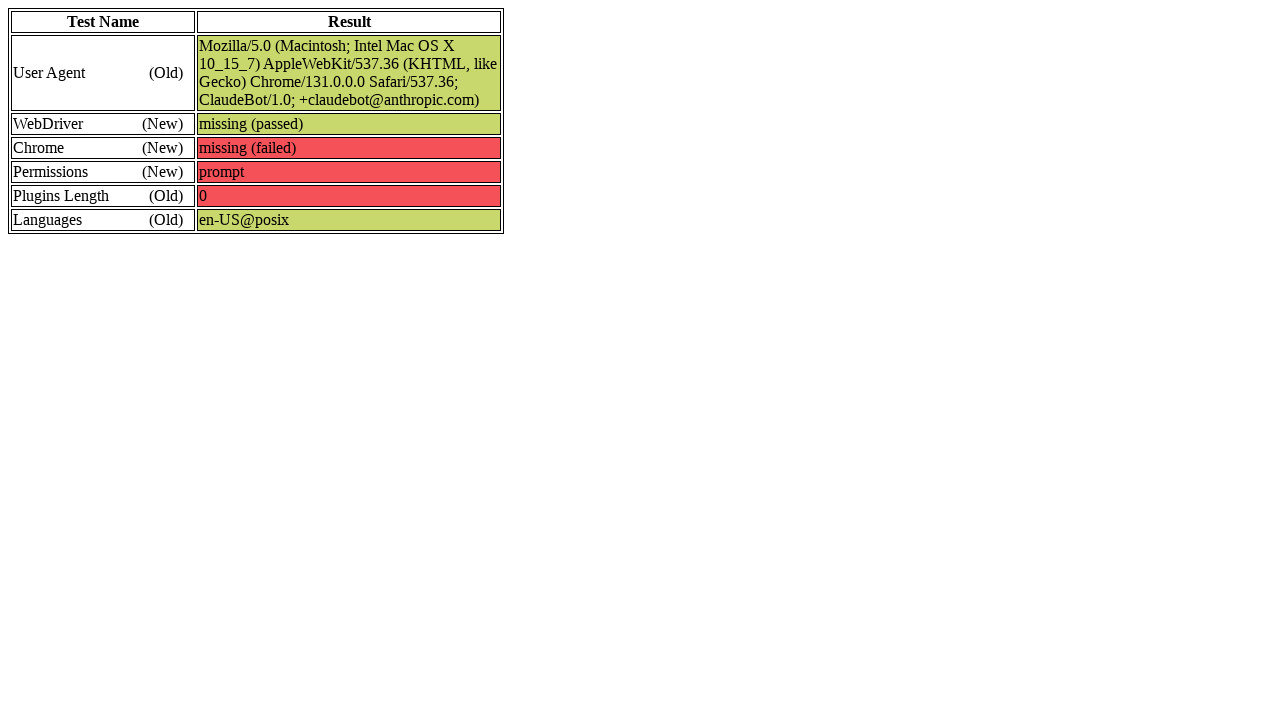

intoli.com test page loaded (domcontentloaded)
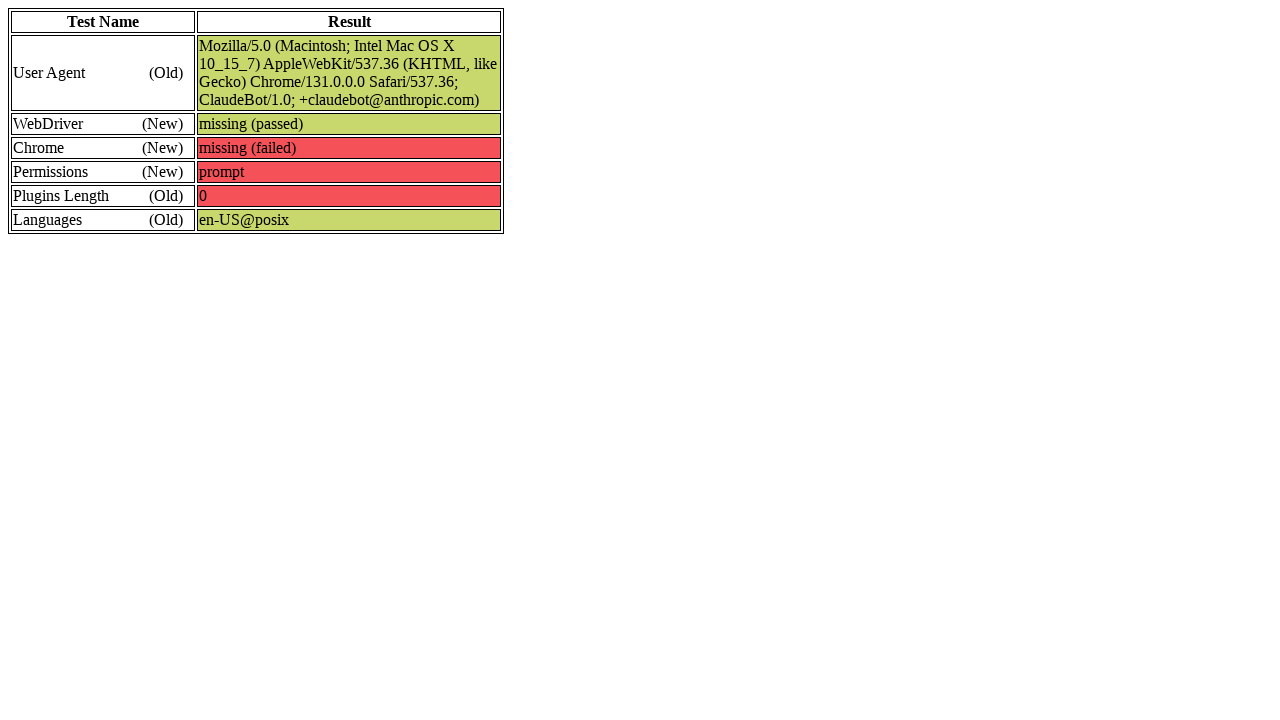

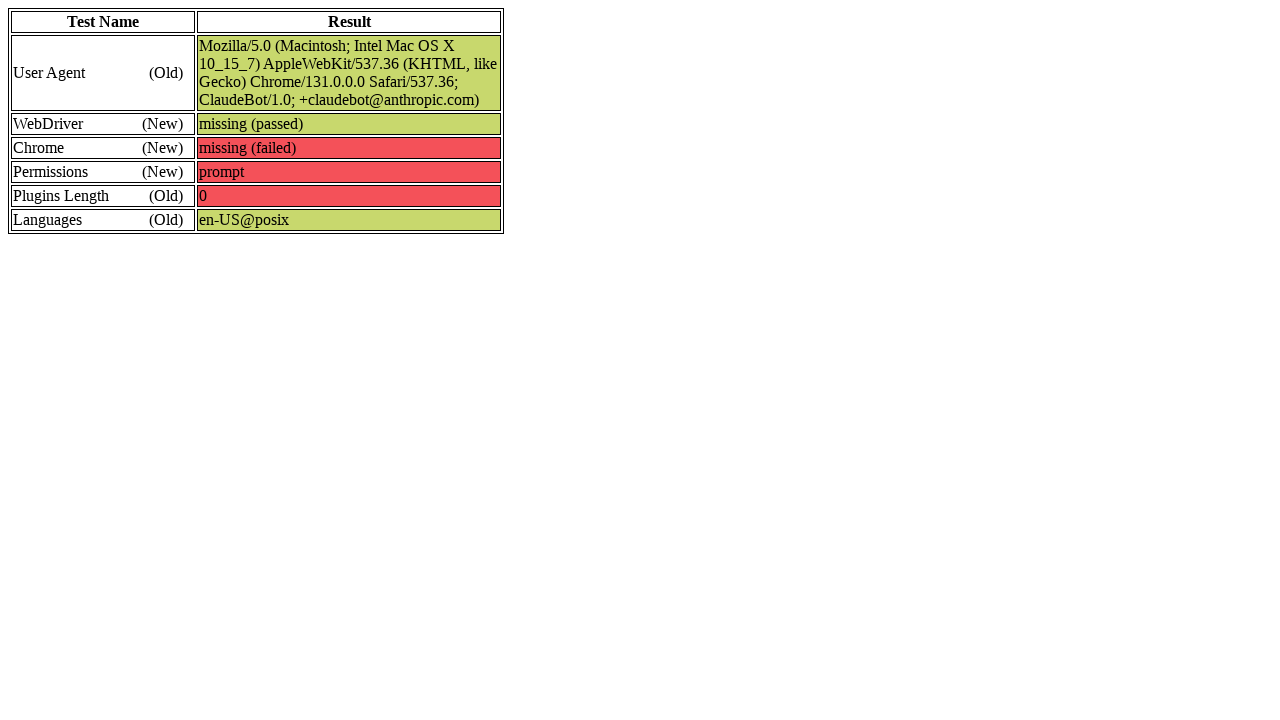